Tests drag and drop functionality within an iframe by dragging an element and dropping it onto a target area

Starting URL: https://jqueryui.com/droppable/

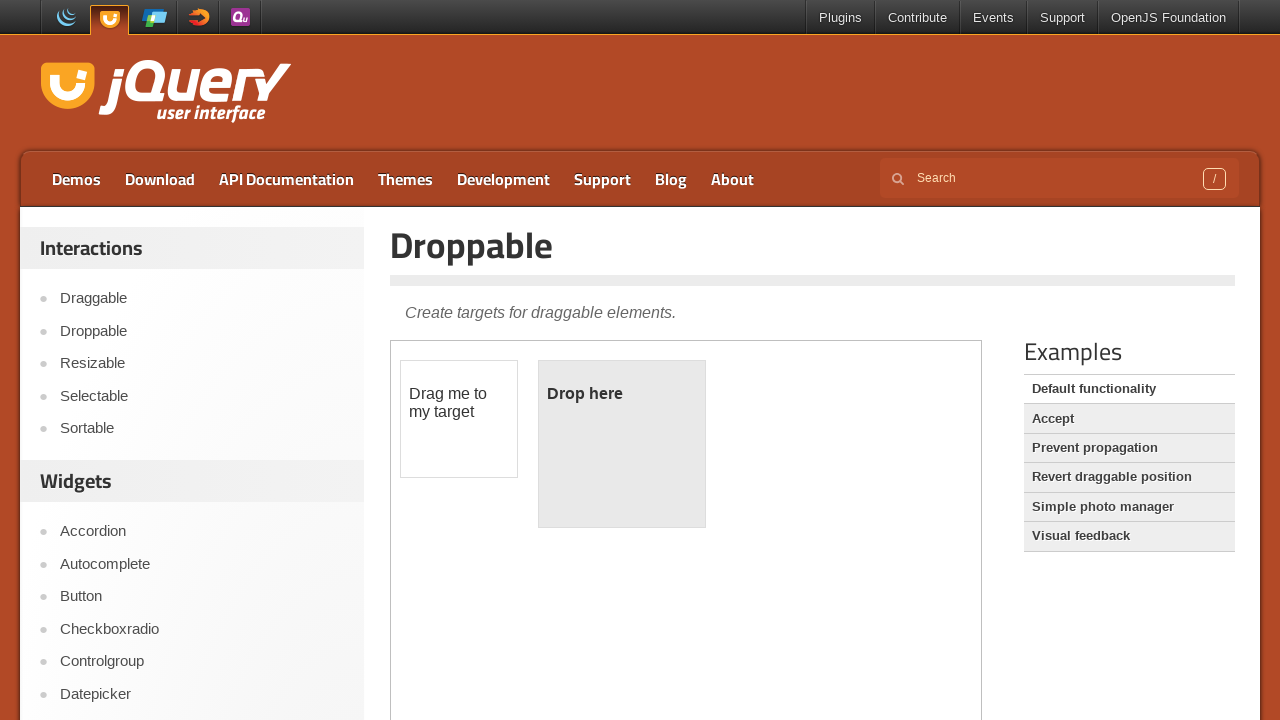

Located iframe containing drag and drop demo
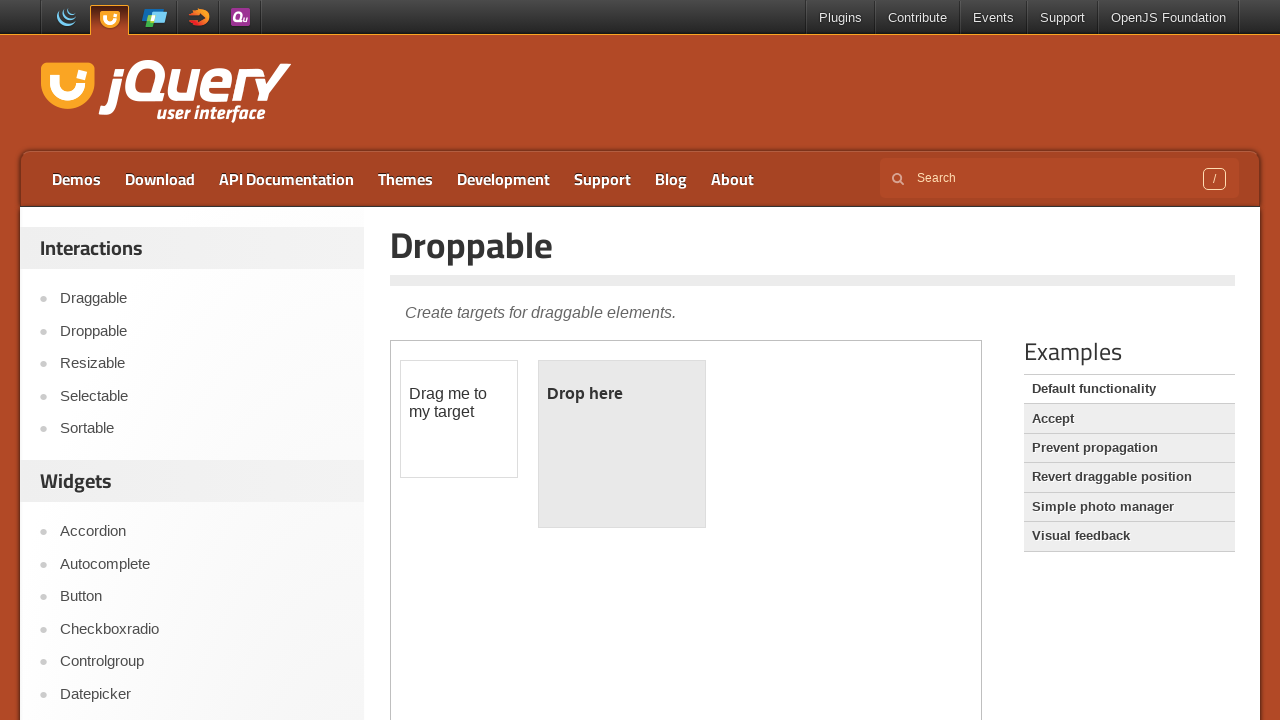

Located draggable element within iframe
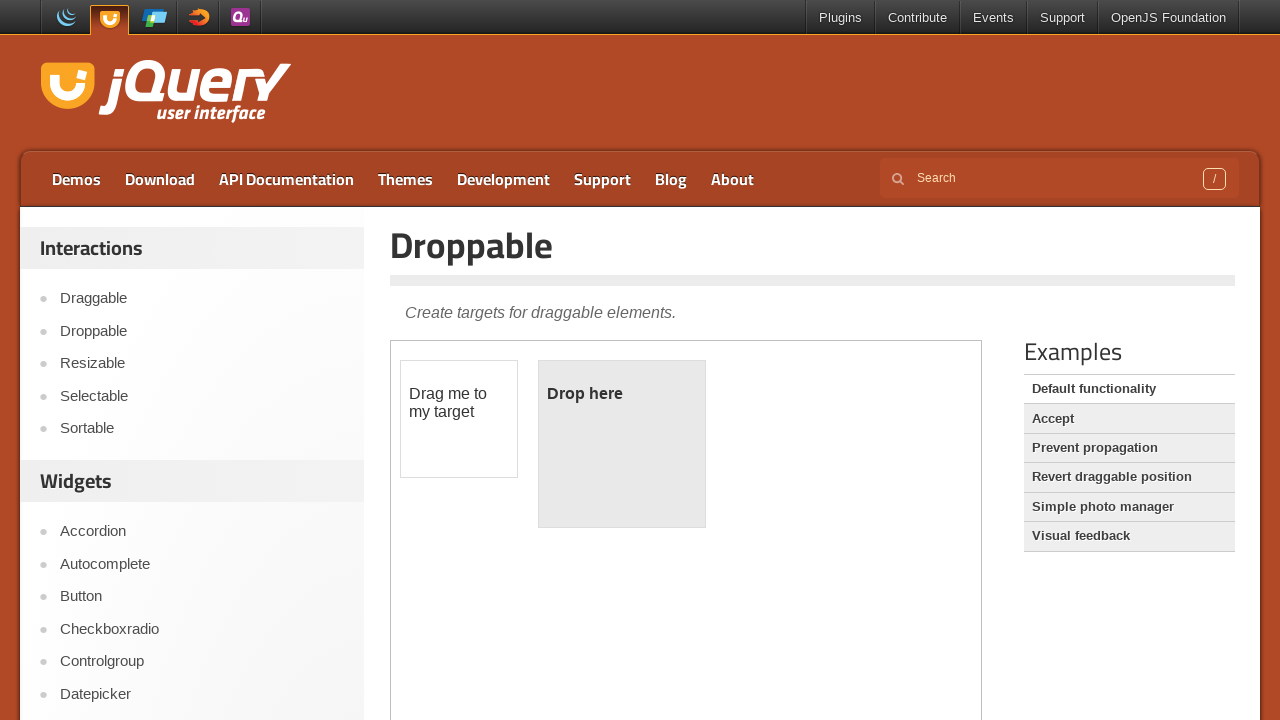

Located droppable target element within iframe
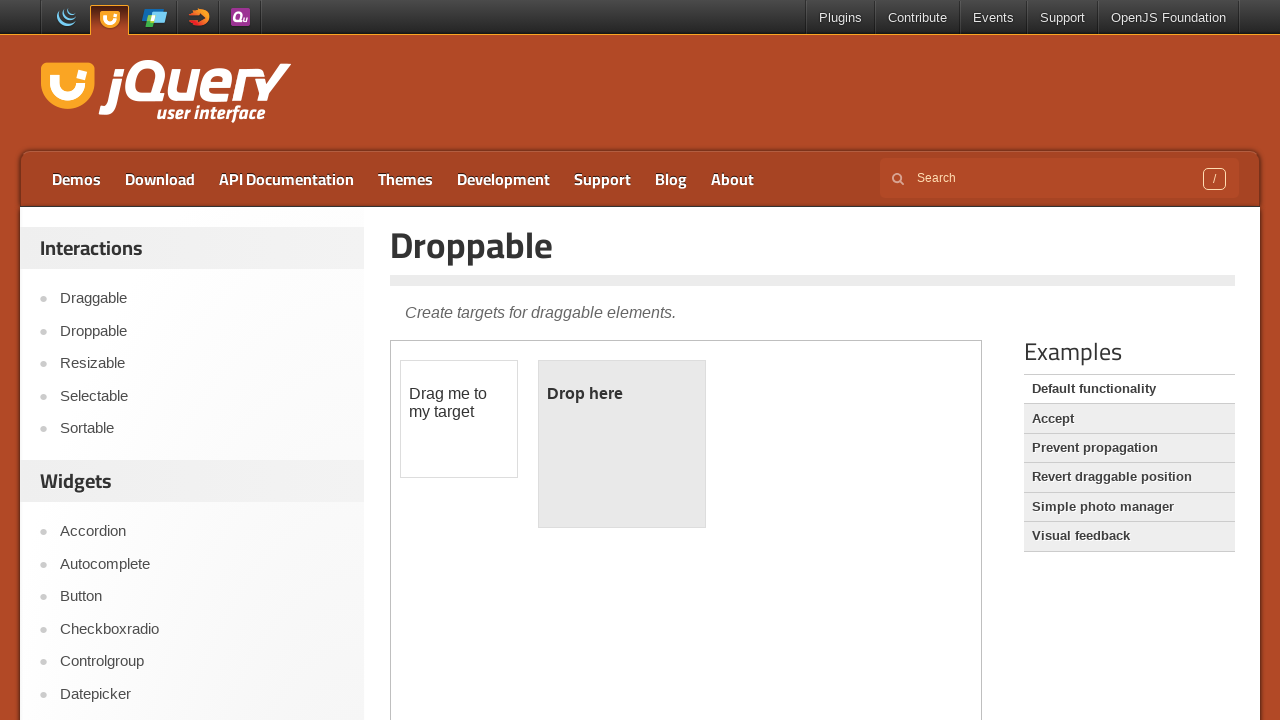

Dragged element onto drop target area at (622, 444)
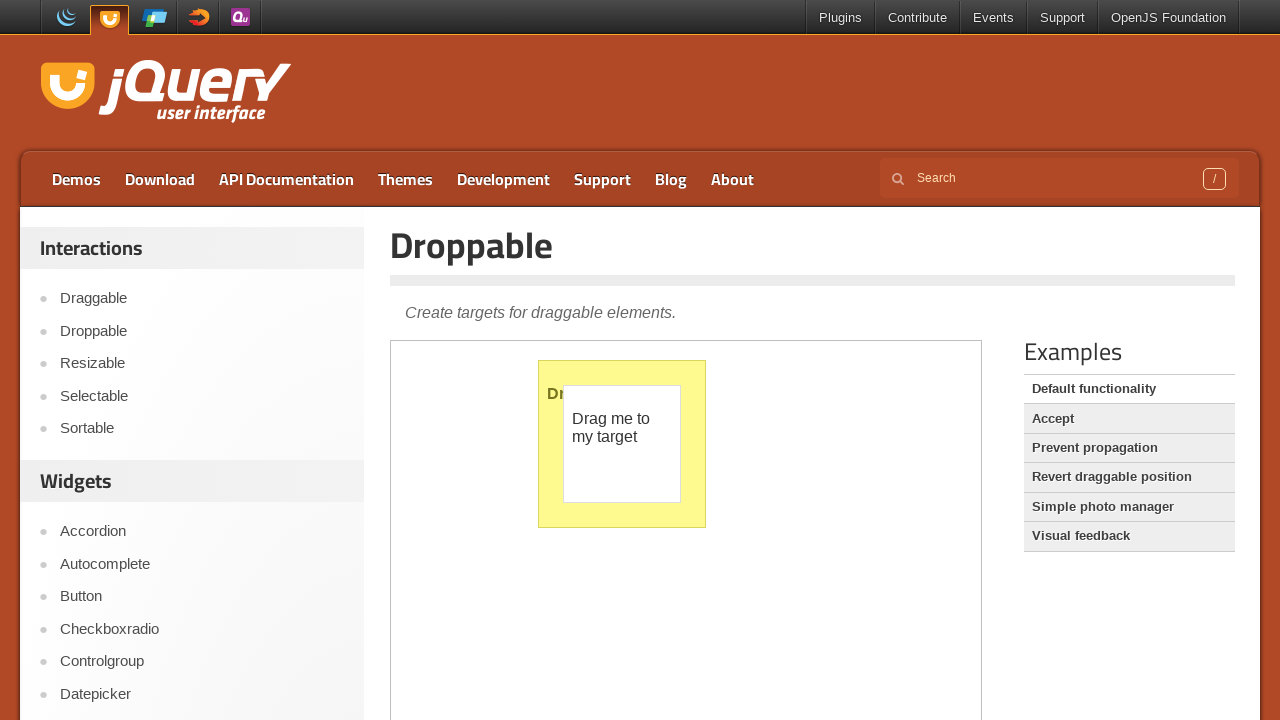

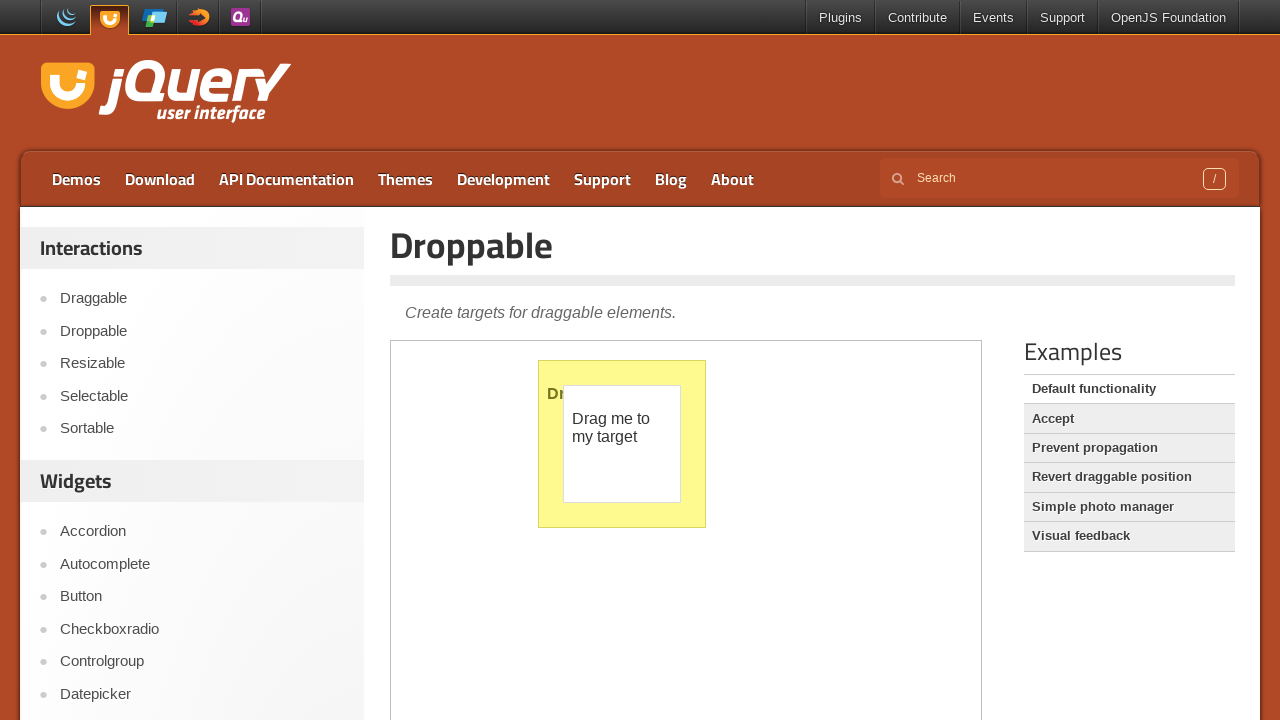